Fills a textarea with code and submits the form on a Stepik lesson page

Starting URL: https://stepik.org/lesson/25969/step/12

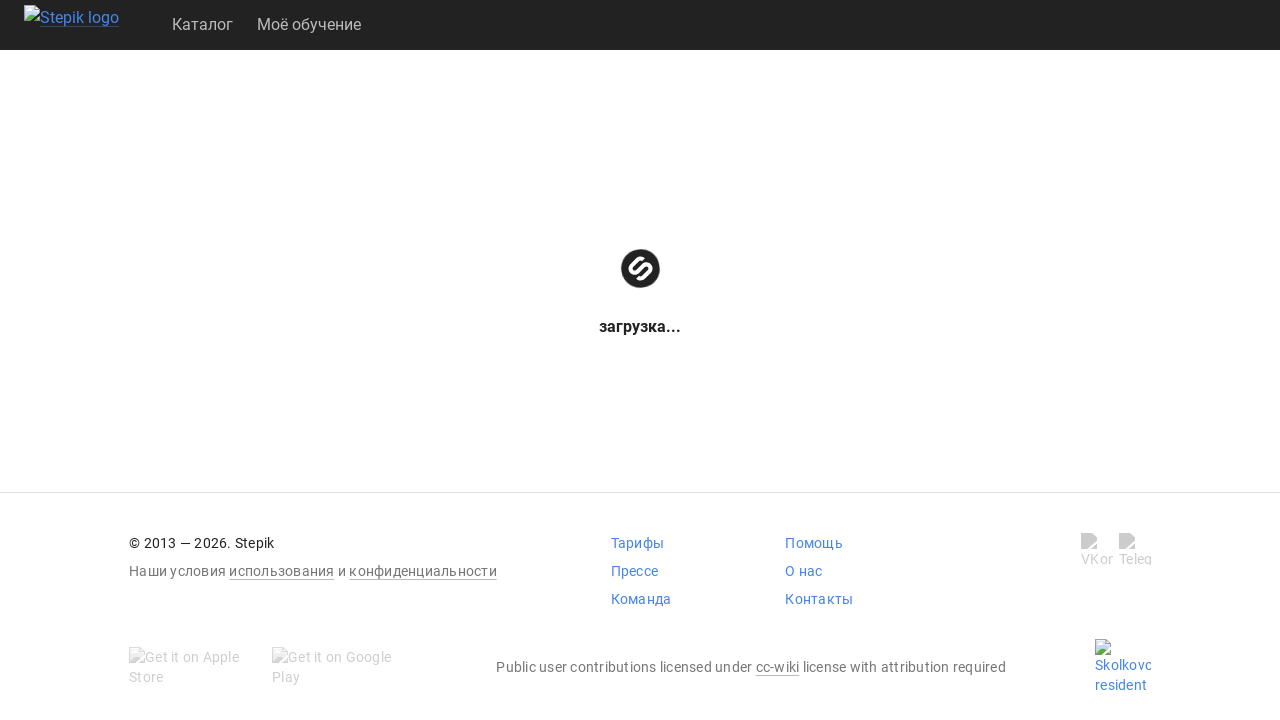

Filled textarea with 'get()' code on .textarea
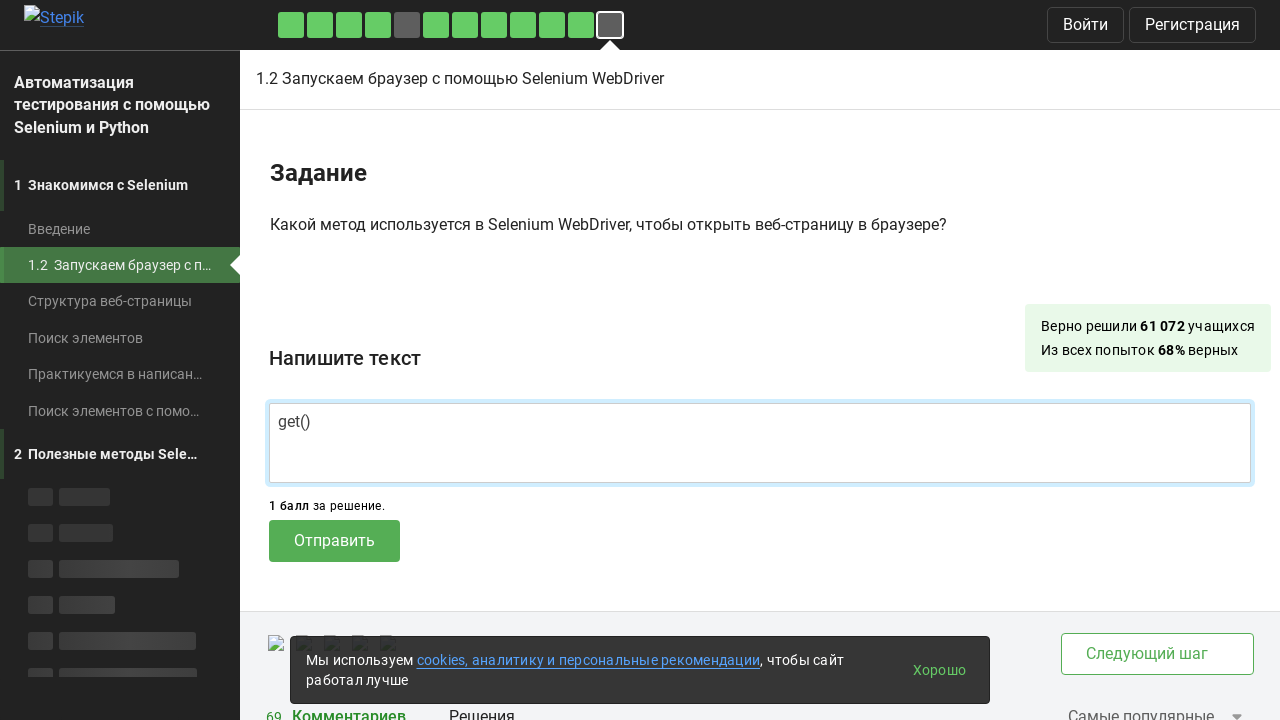

Clicked submit button to submit the form at (334, 541) on .submit-submission
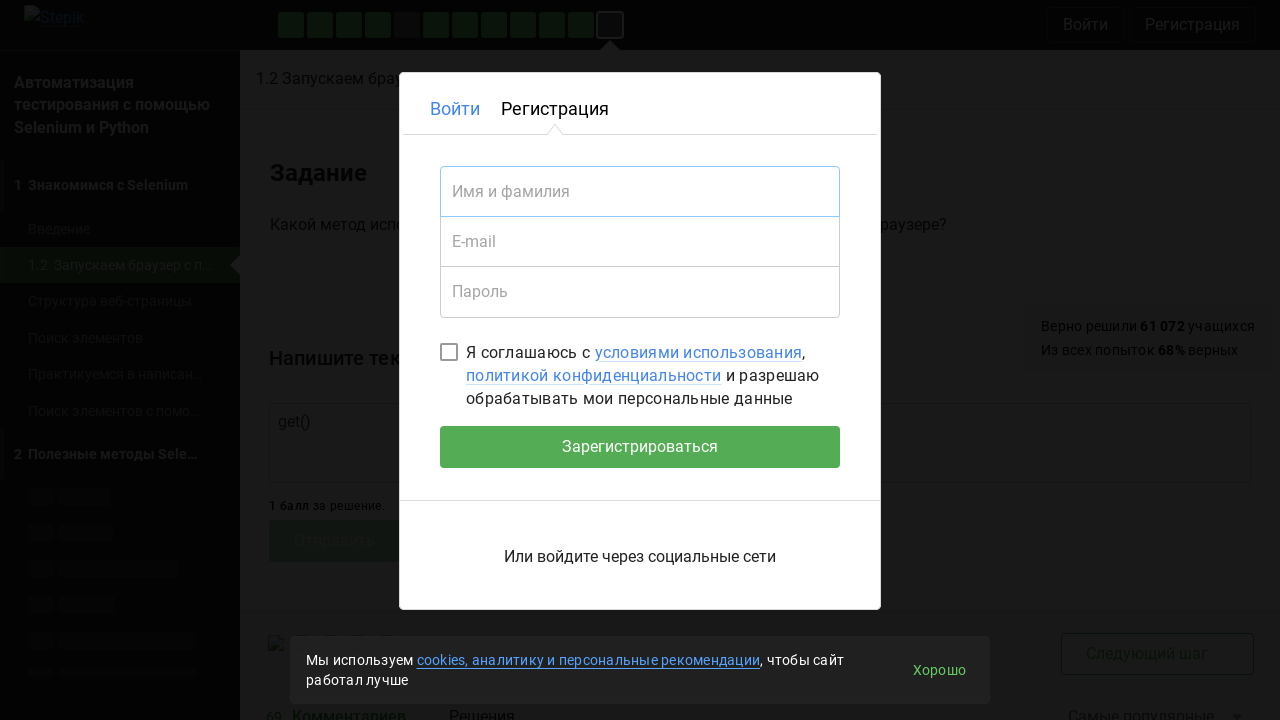

Waited 5 seconds for submission to process
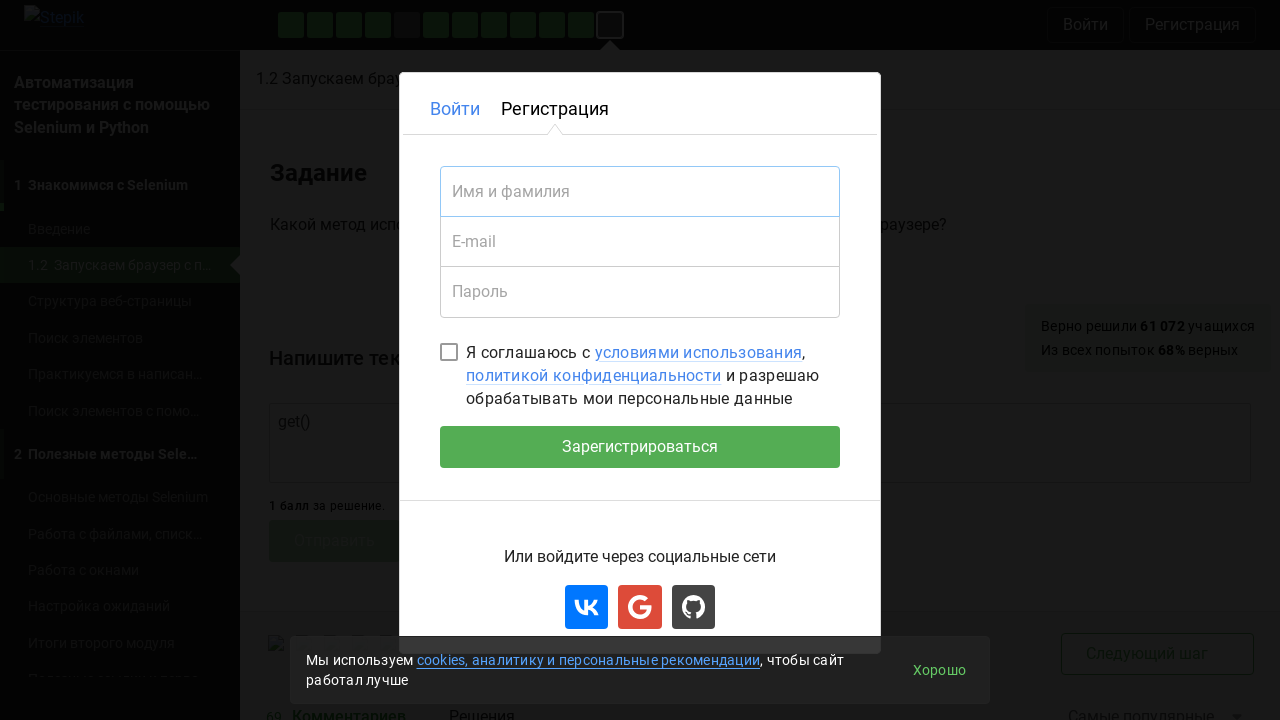

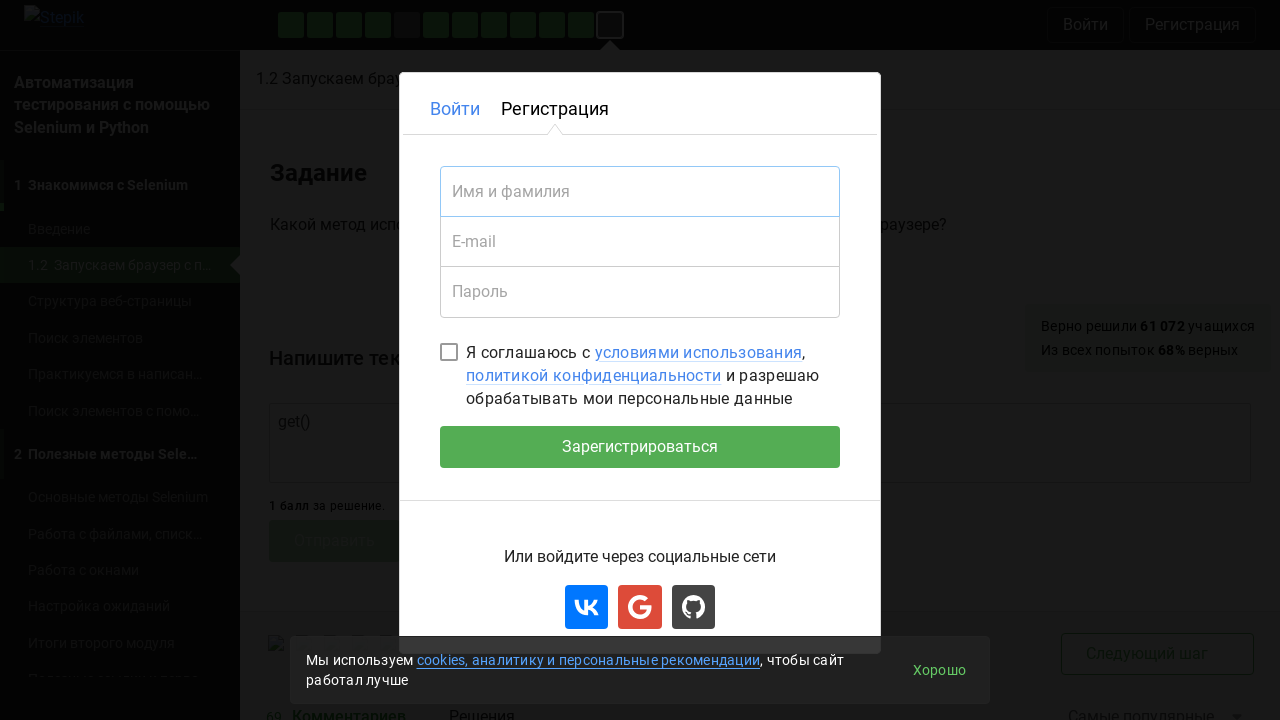